Tests filling a security question input field on a CSS selectors practice page to demonstrate form interaction with CSS selectors.

Starting URL: https://www.hyrtutorials.com/p/css-selectors-practice.html

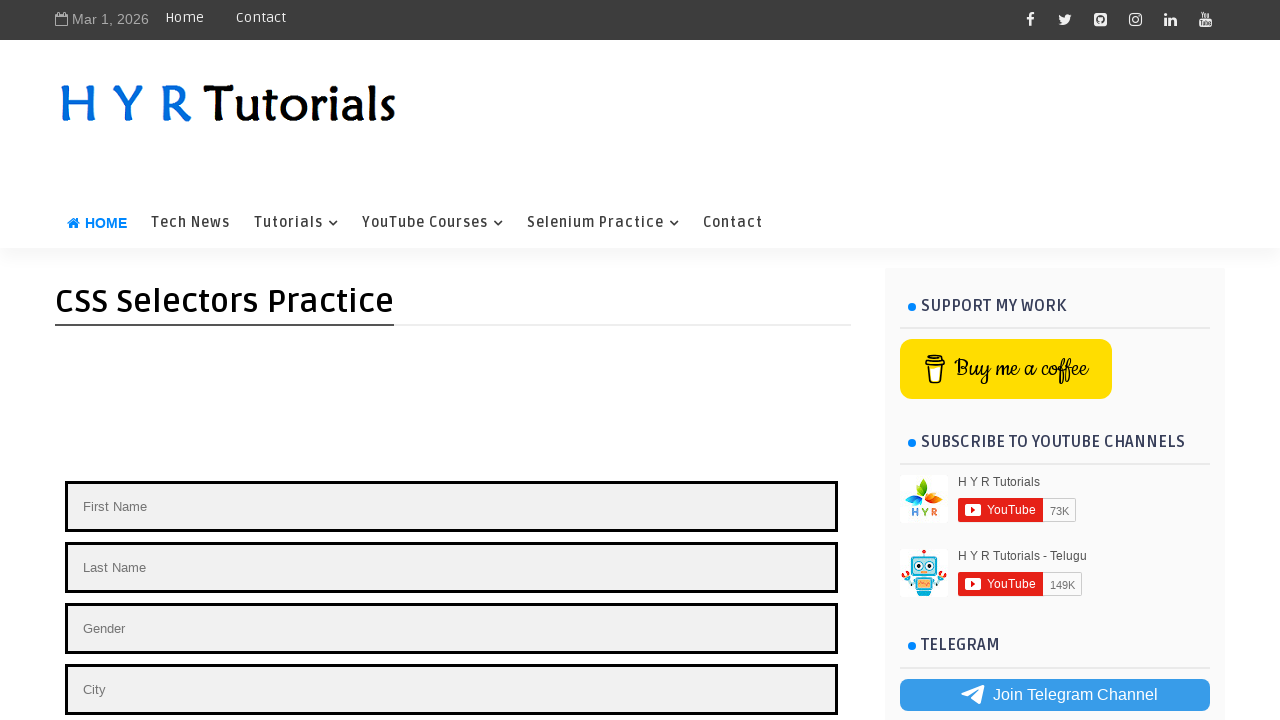

Waited for page to reach networkidle state
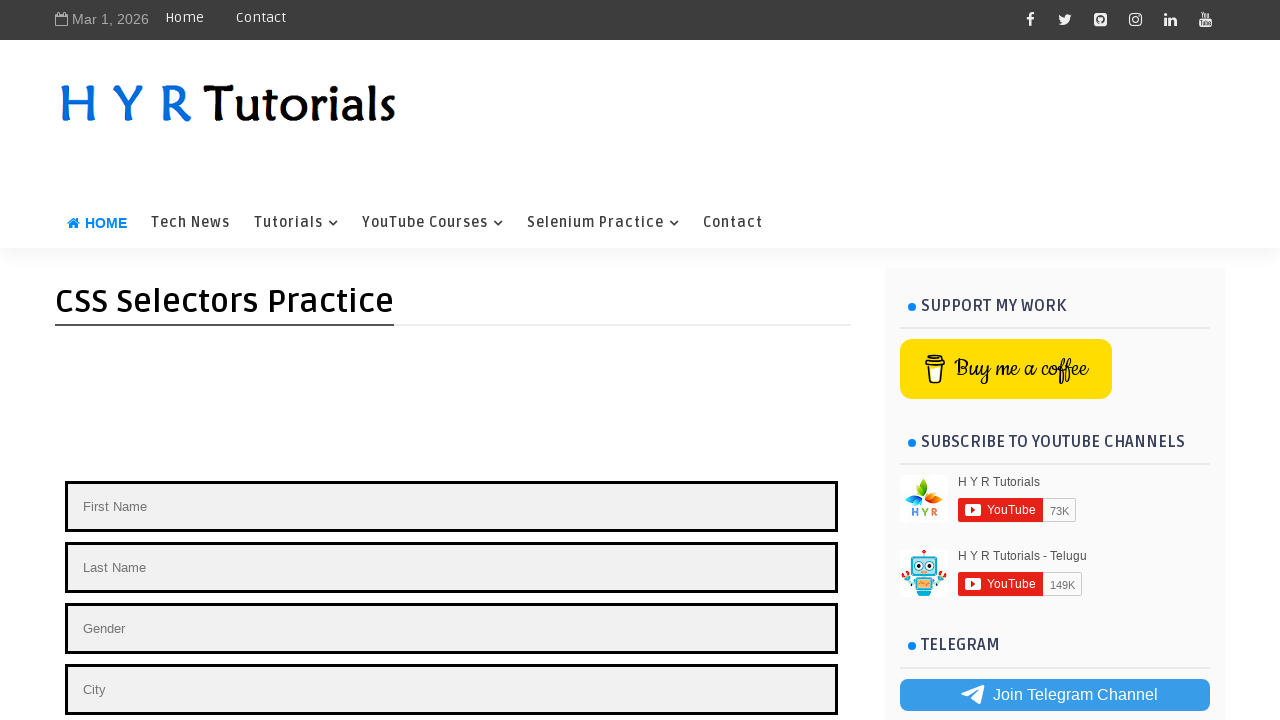

Filled security question input field with 'What is your favorite color?' on input[placeholder='Enter your security question']
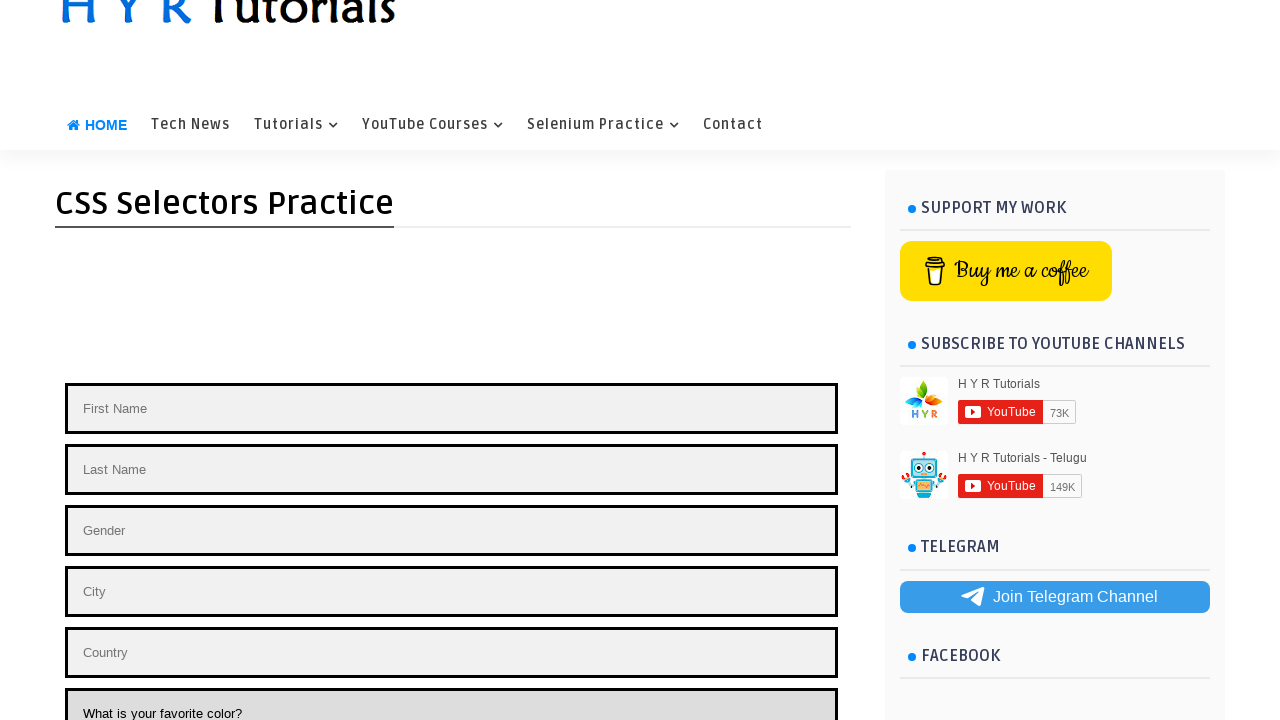

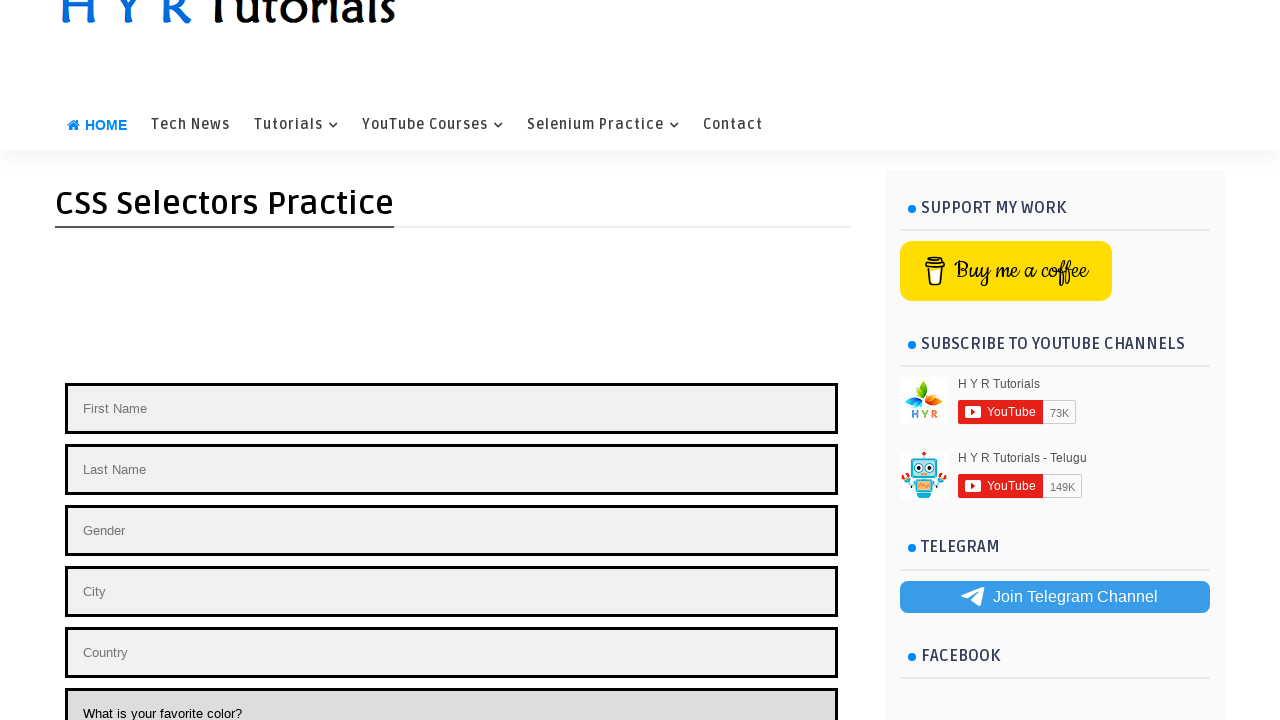